Tests window handling functionality by clicking a link that opens a new window, switching between windows, and verifying the content on each window

Starting URL: https://the-internet.herokuapp.com/windows

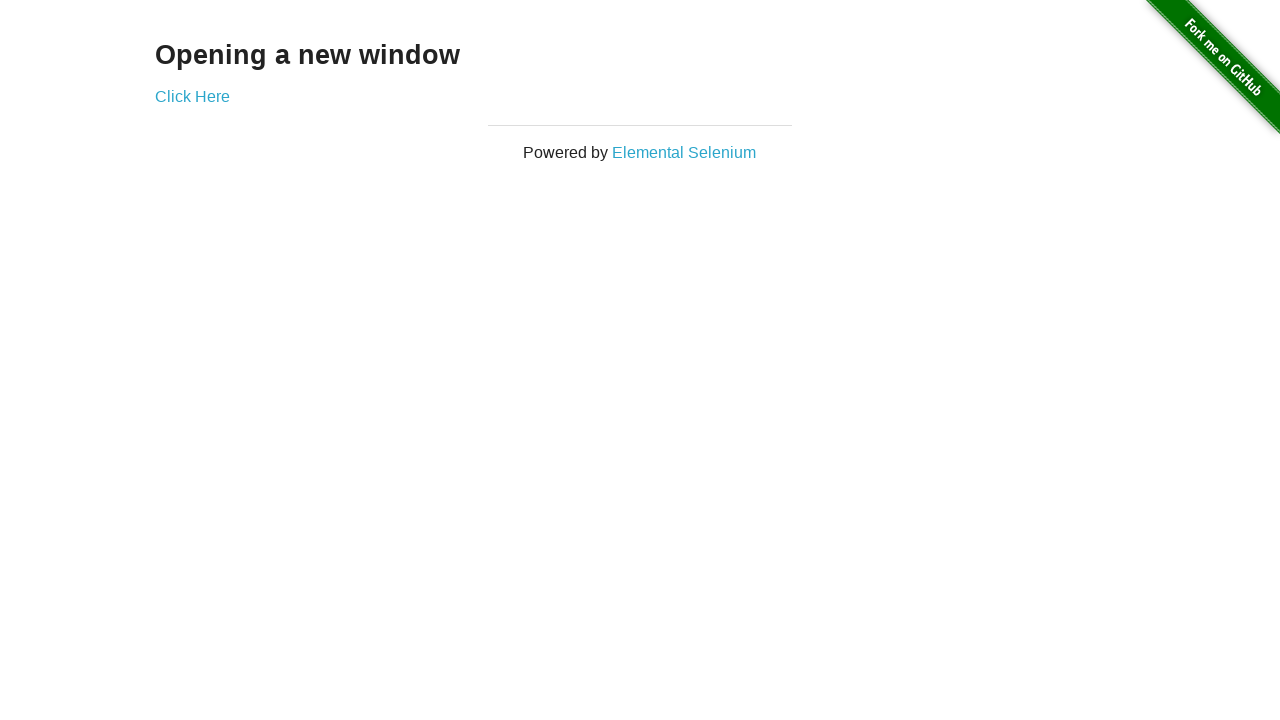

Clicked link to open new window at (192, 96) on xpath=//div[@class='example']/a
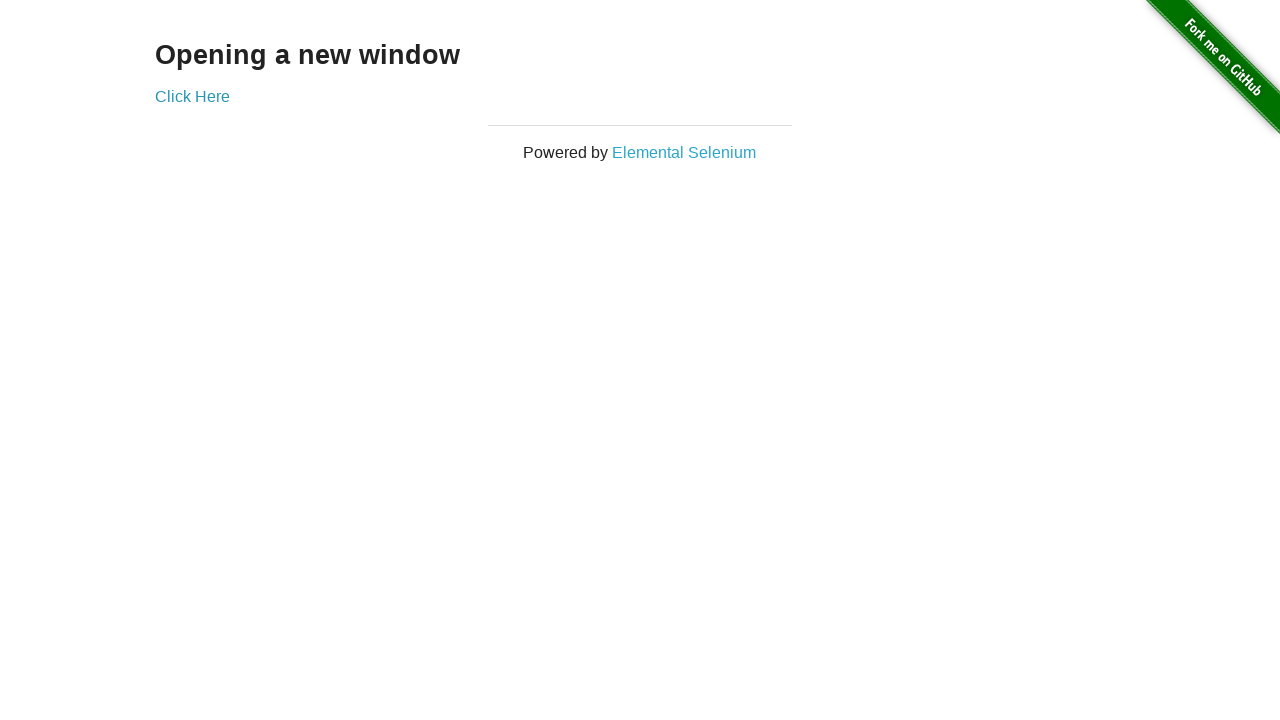

New window opened and captured
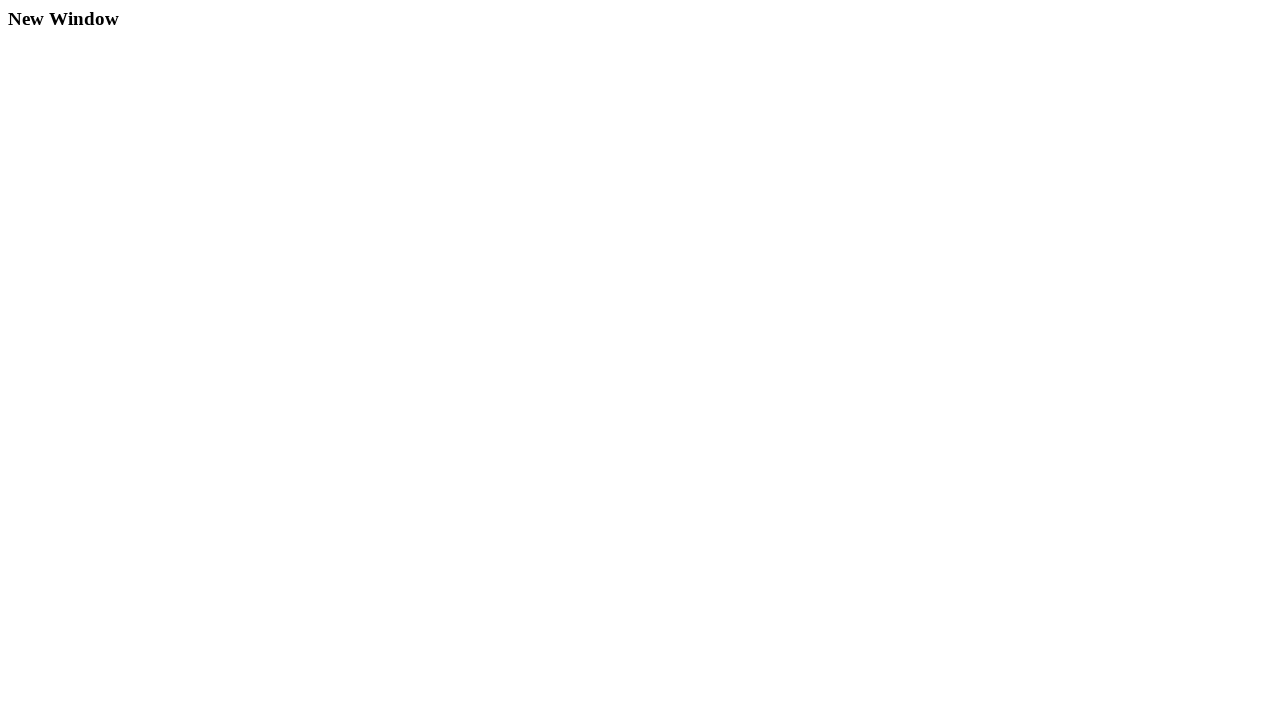

New window fully loaded
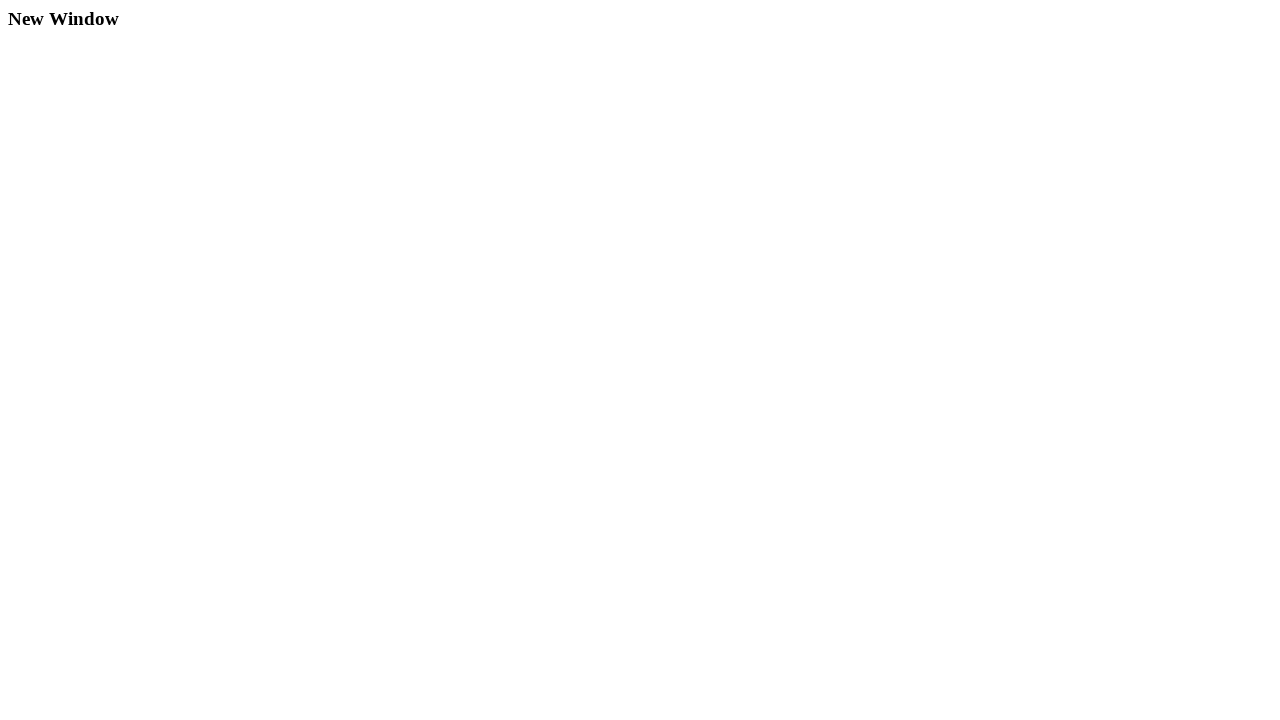

Verified h3 element exists on new window
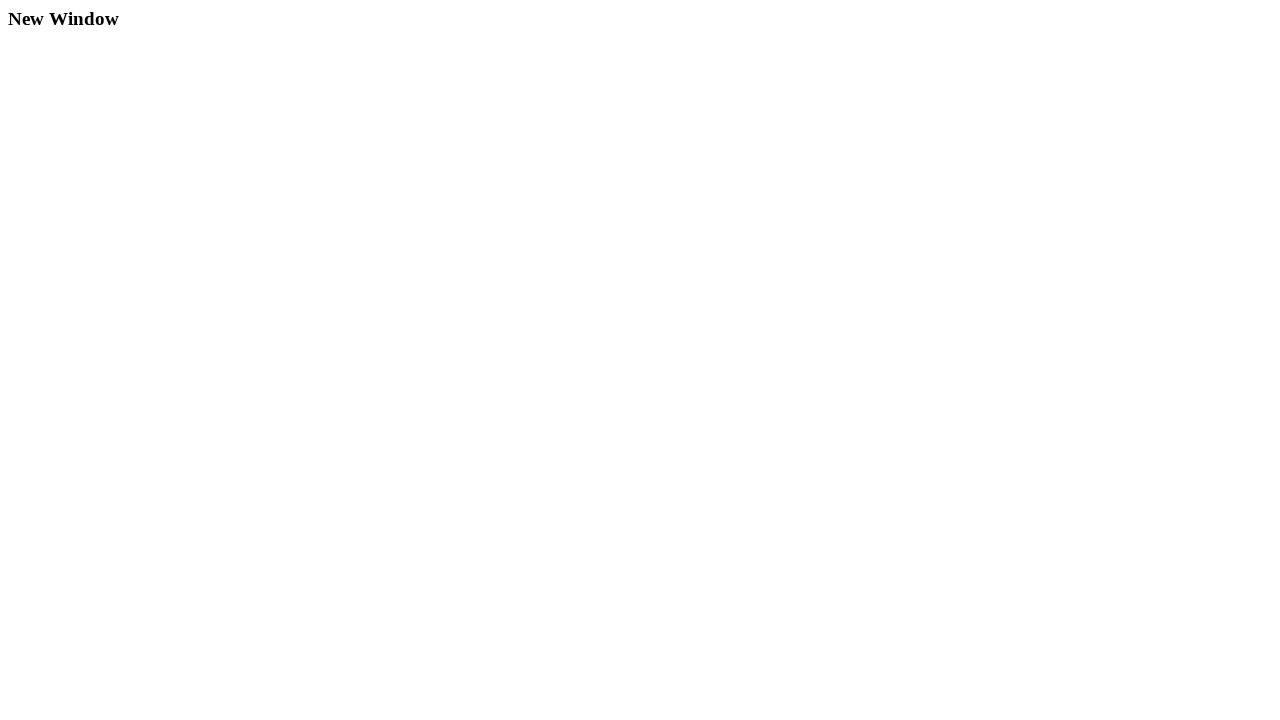

Switched back to original window
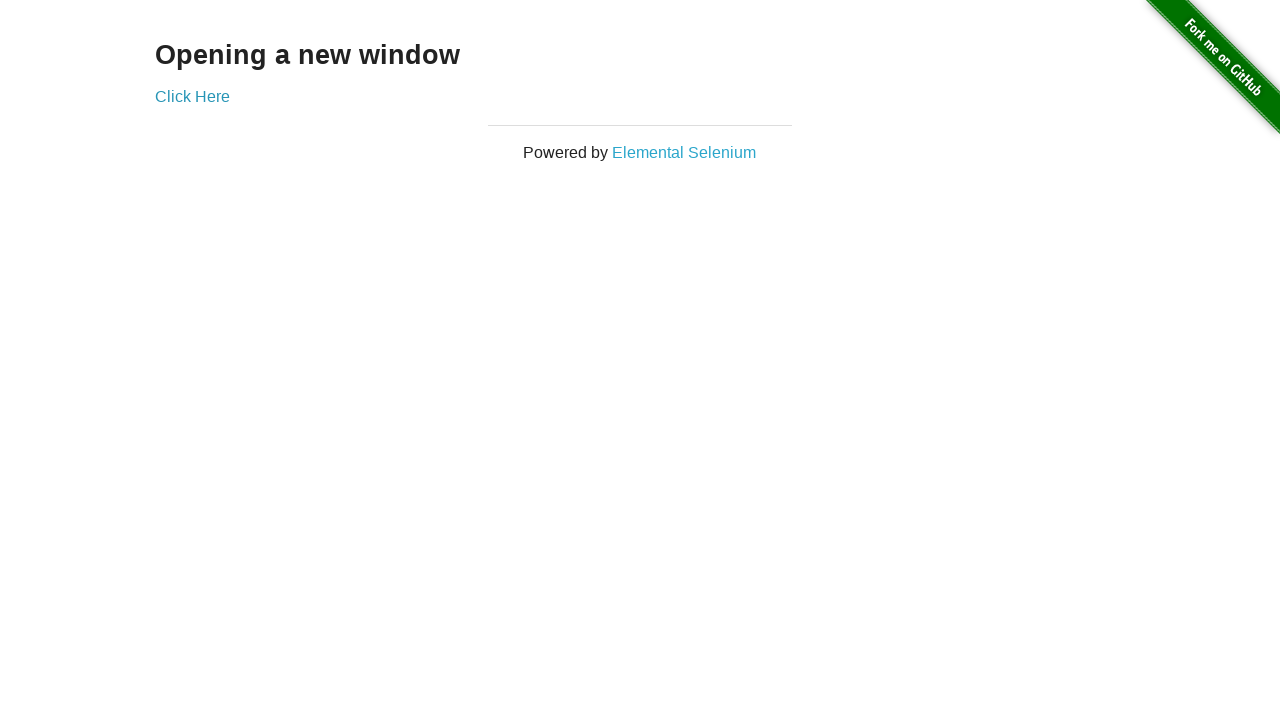

Verified h3 element exists on original window
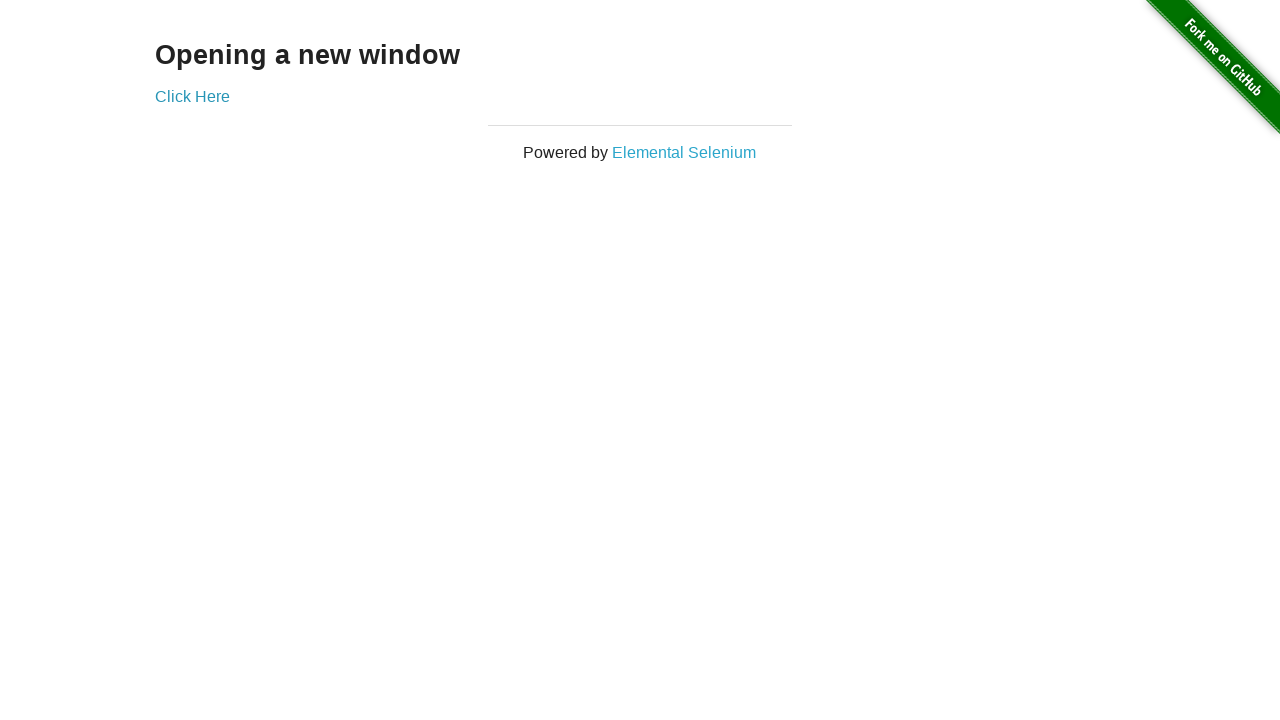

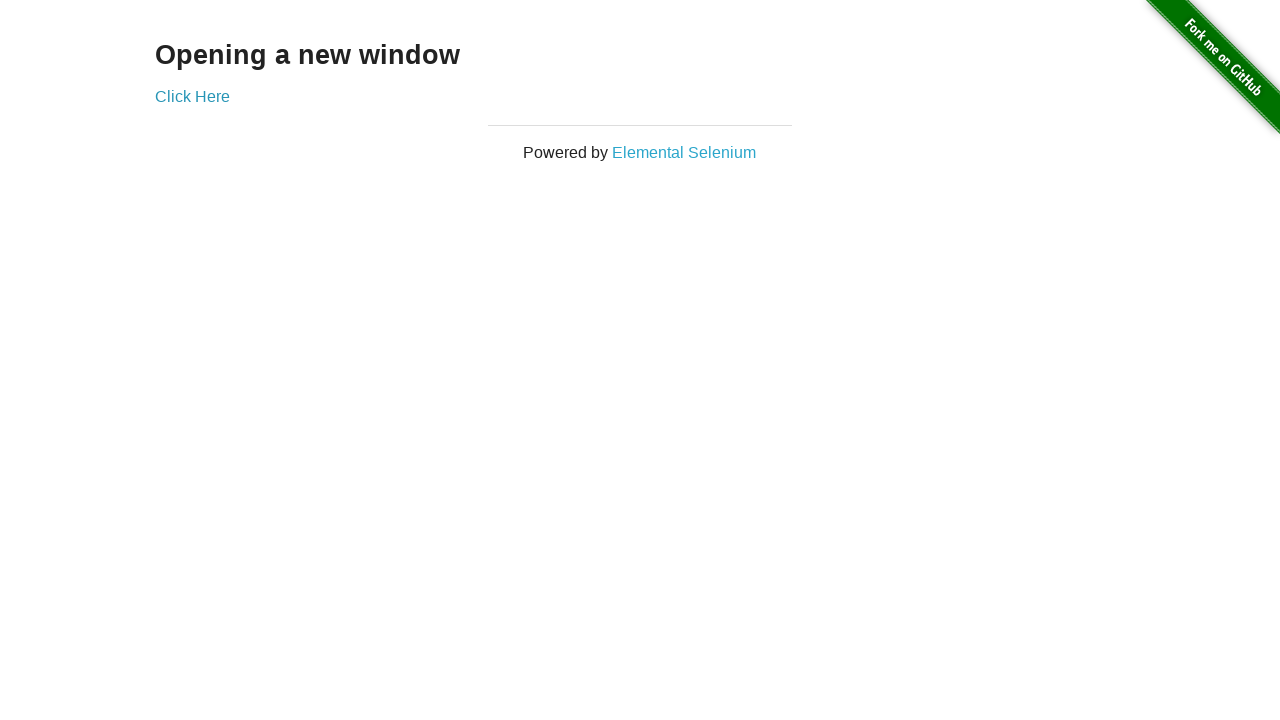